Tests iframe functionality by switching to iframe by index, verifying content inside iframe, then switching back to parent frame and verifying parent content

Starting URL: https://the-internet.herokuapp.com/iframe

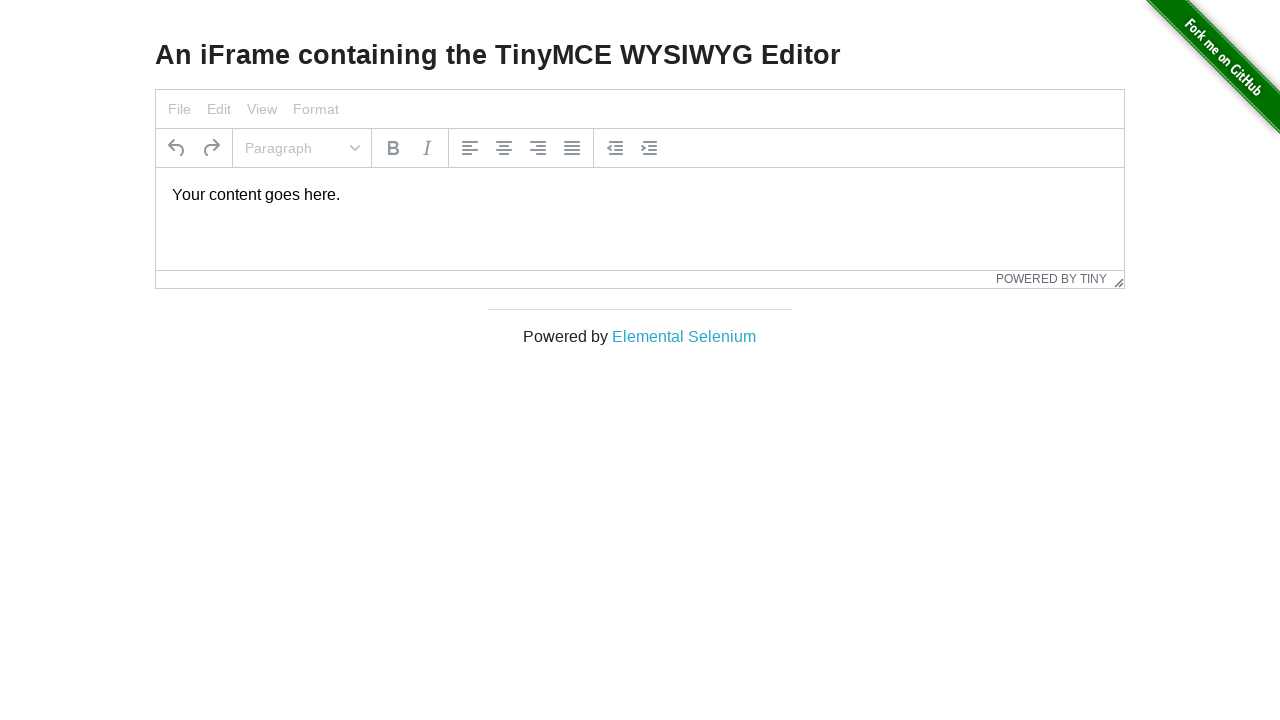

Navigated to iframe test page
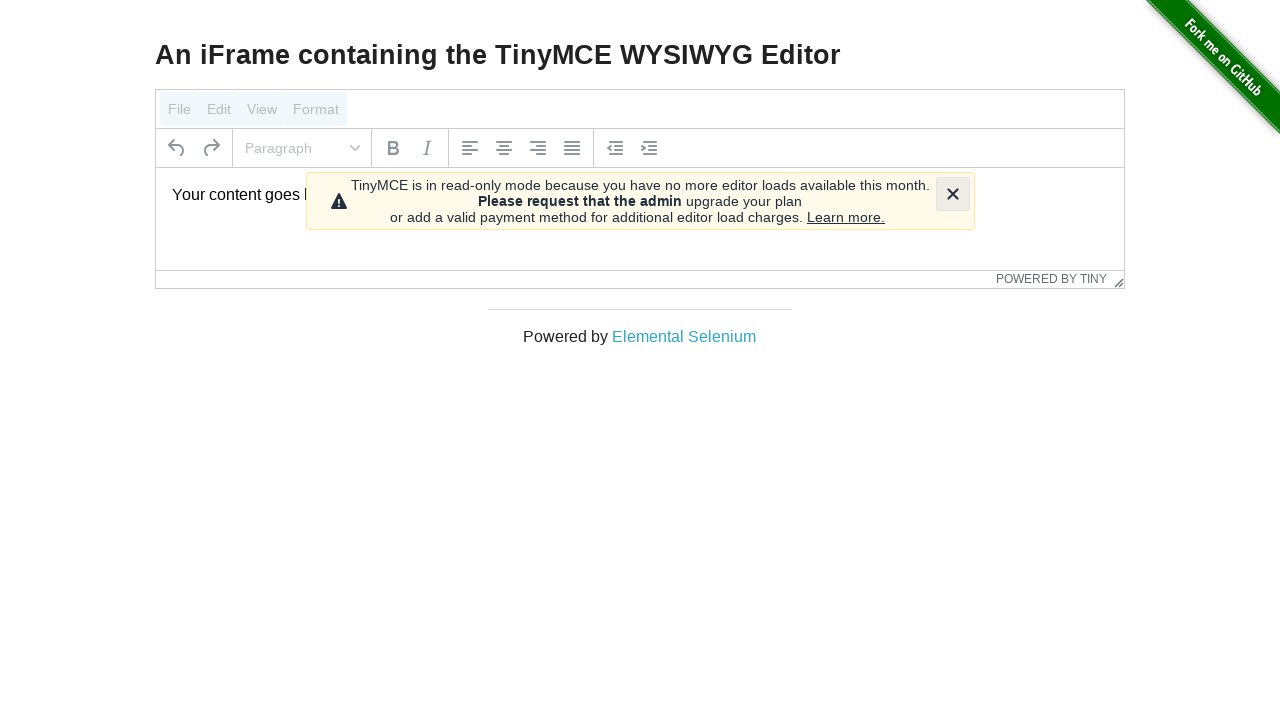

Switched to iframe by index 1
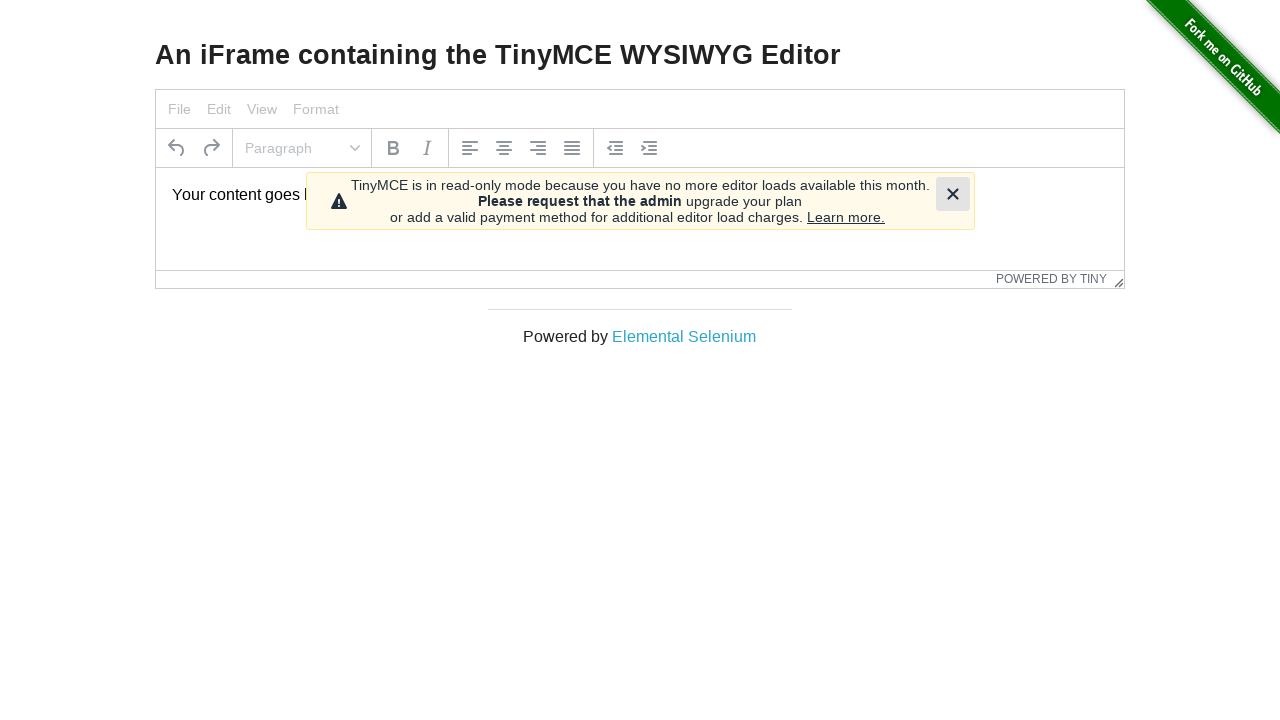

Verified paragraph element is displayed in iframe
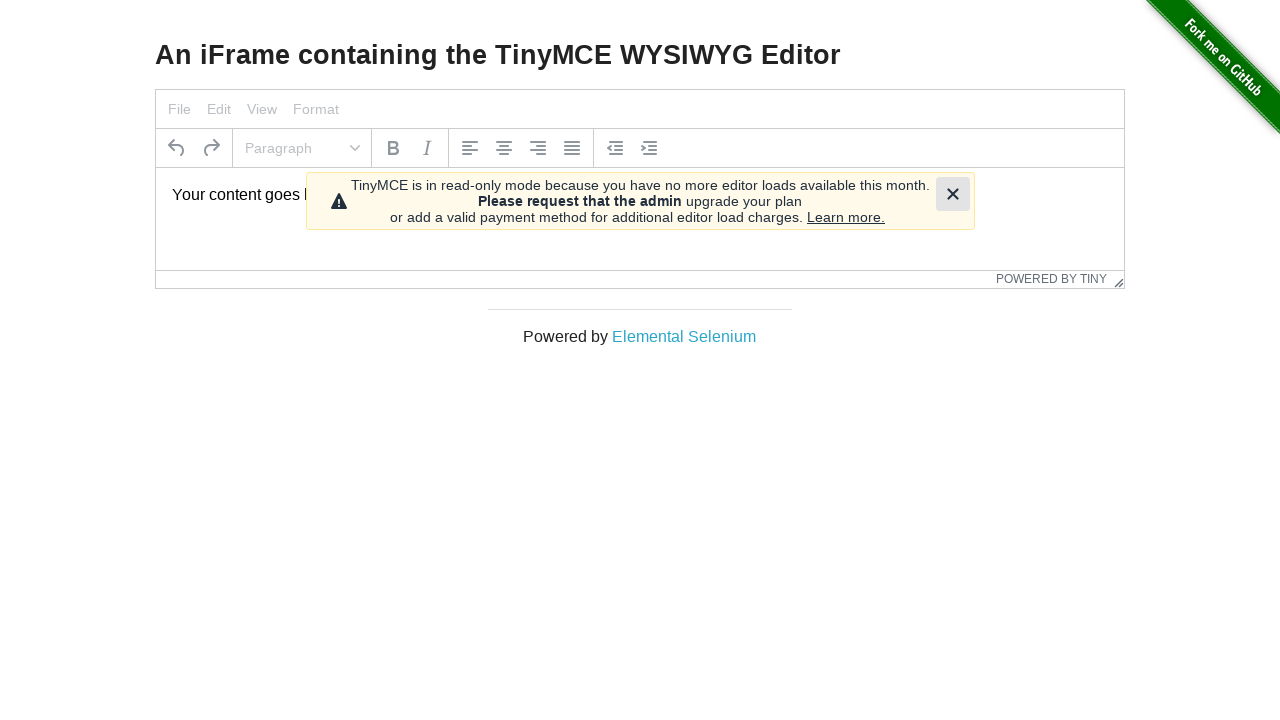

Verified menu element is displayed in parent frame
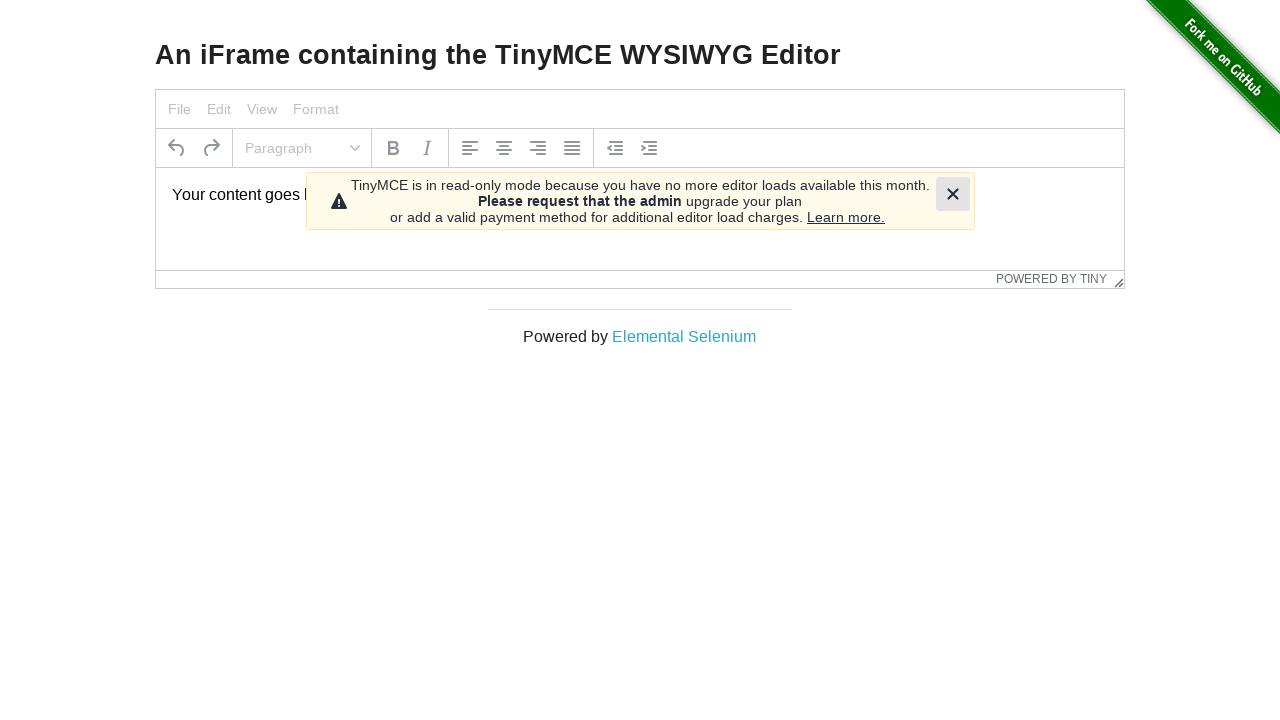

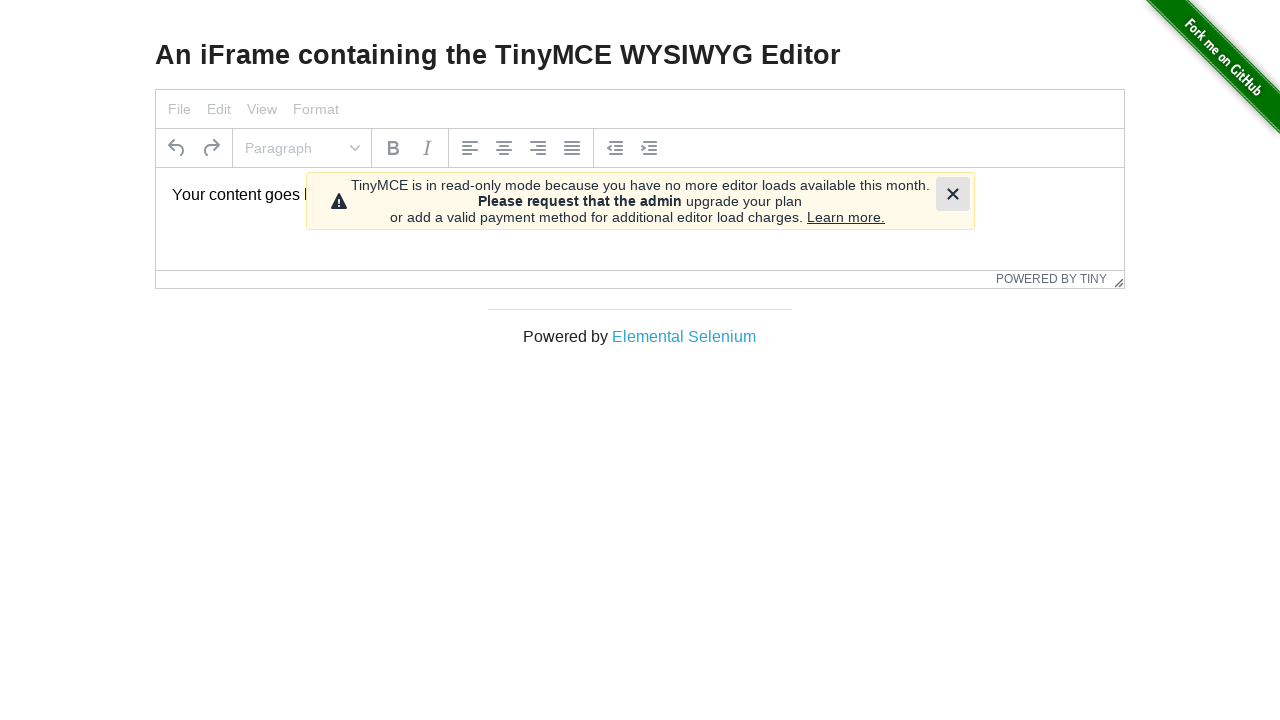